Navigates to timeanddate.com and verifies that the date element is displayed on the page

Starting URL: https://www.timeanddate.com/

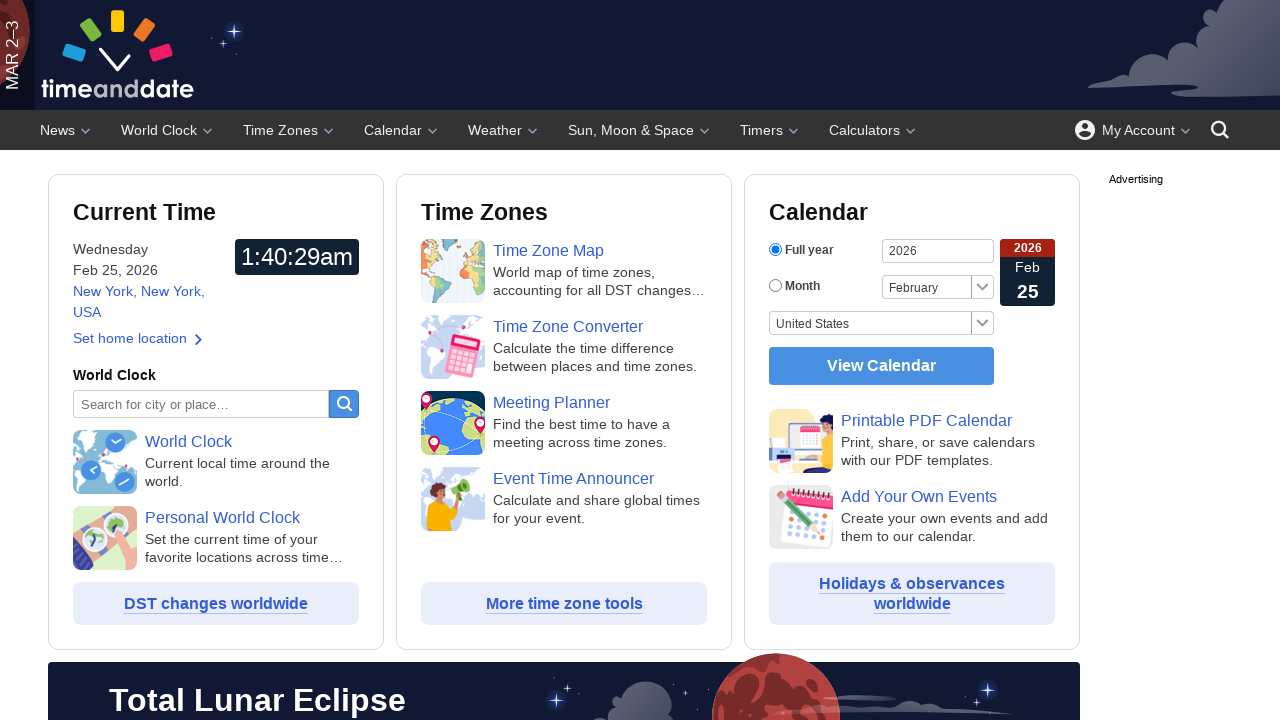

Navigated to https://www.timeanddate.com/
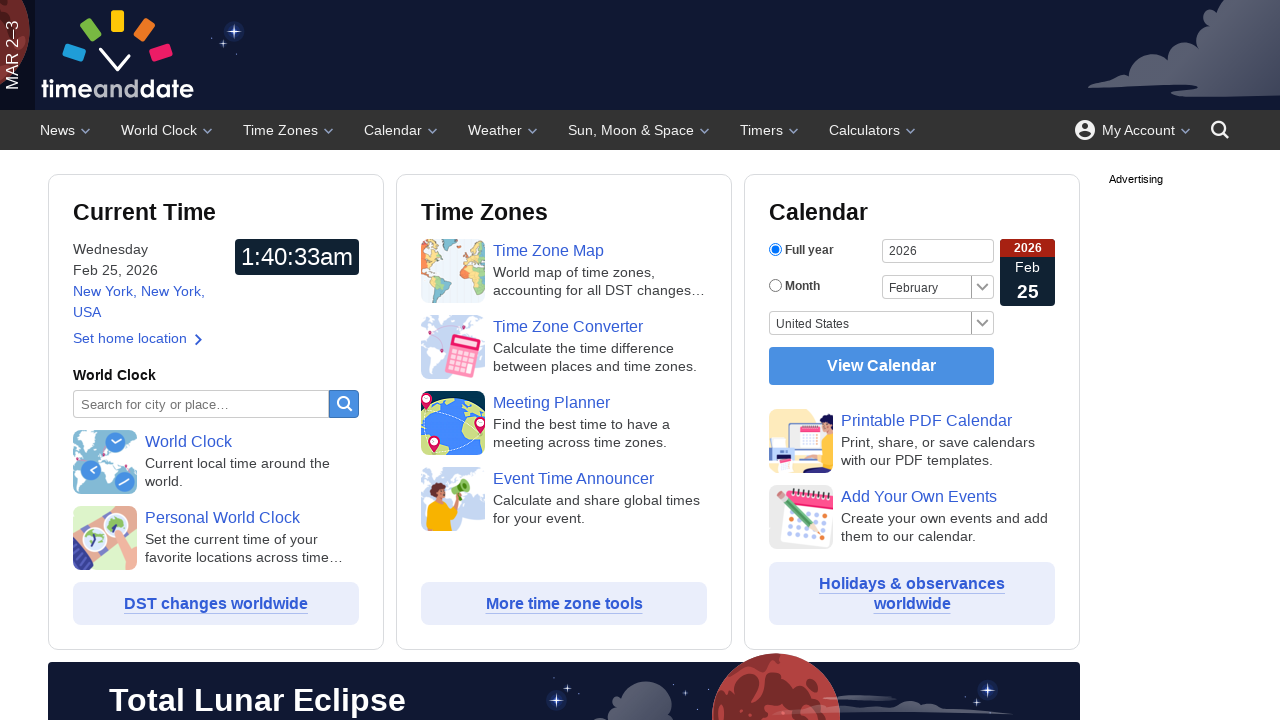

Date element with id 'ij2' became visible
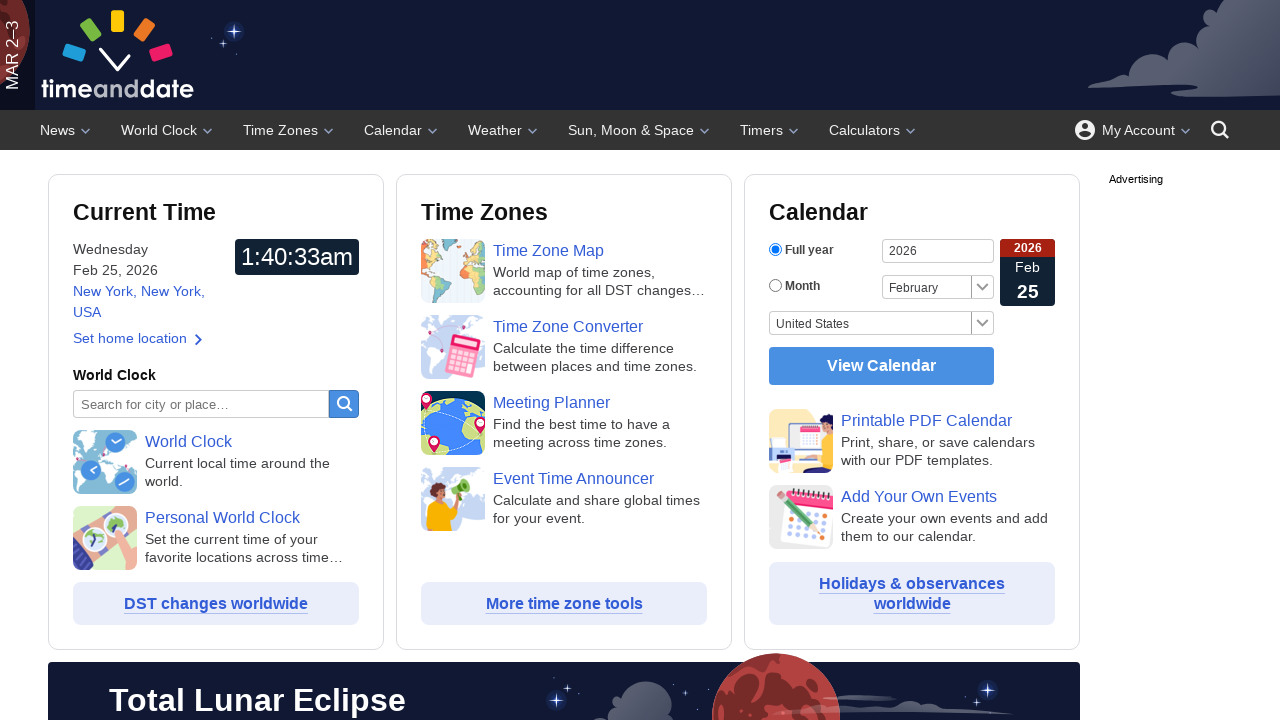

Retrieved text content from date element
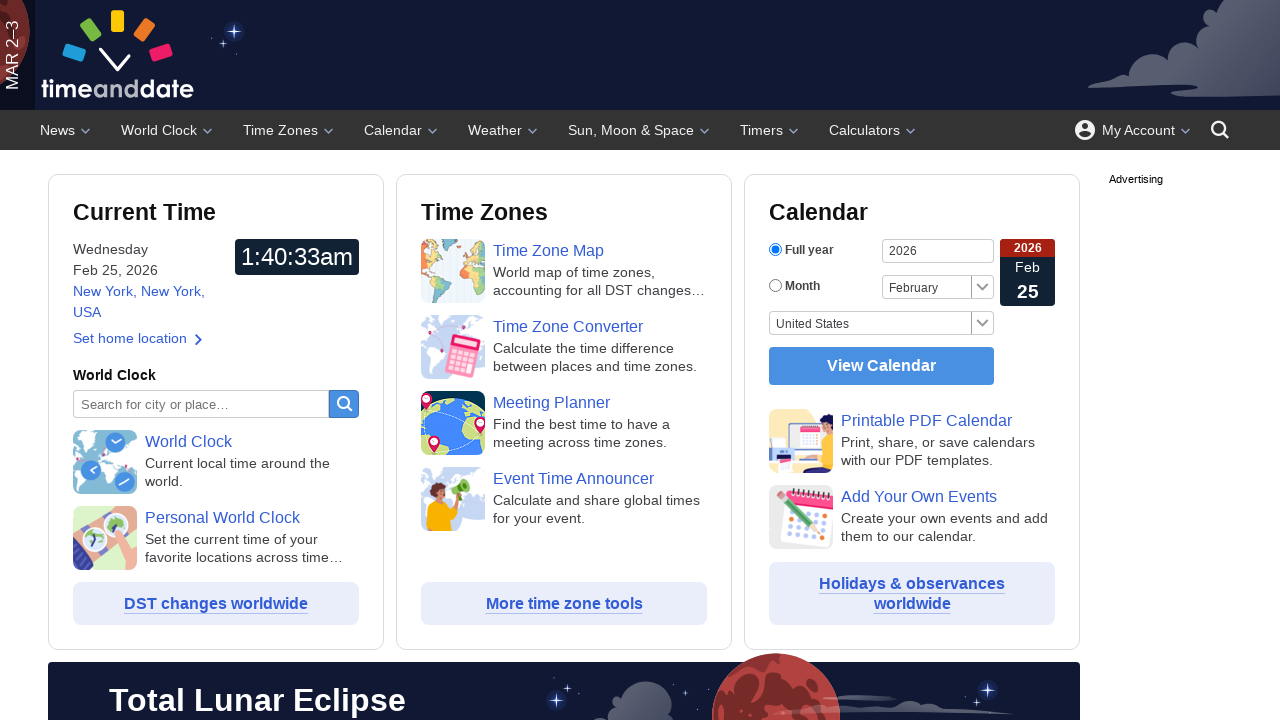

Verified that date element contains text
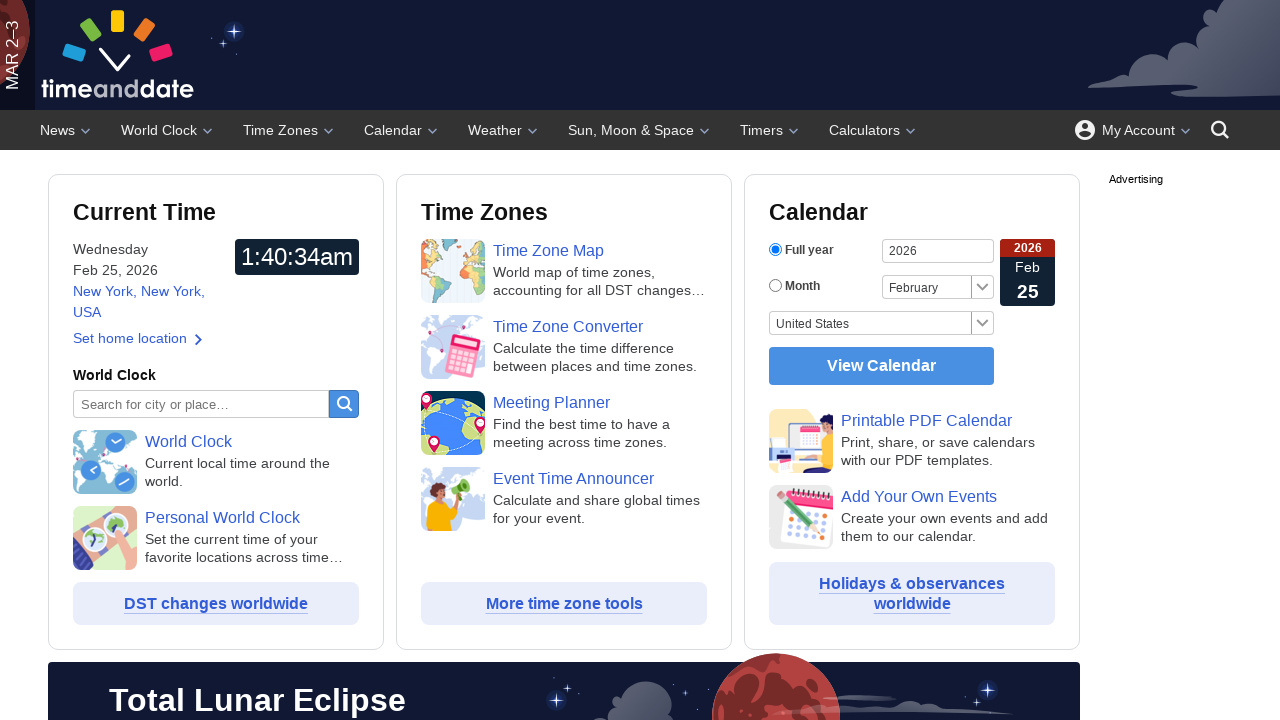

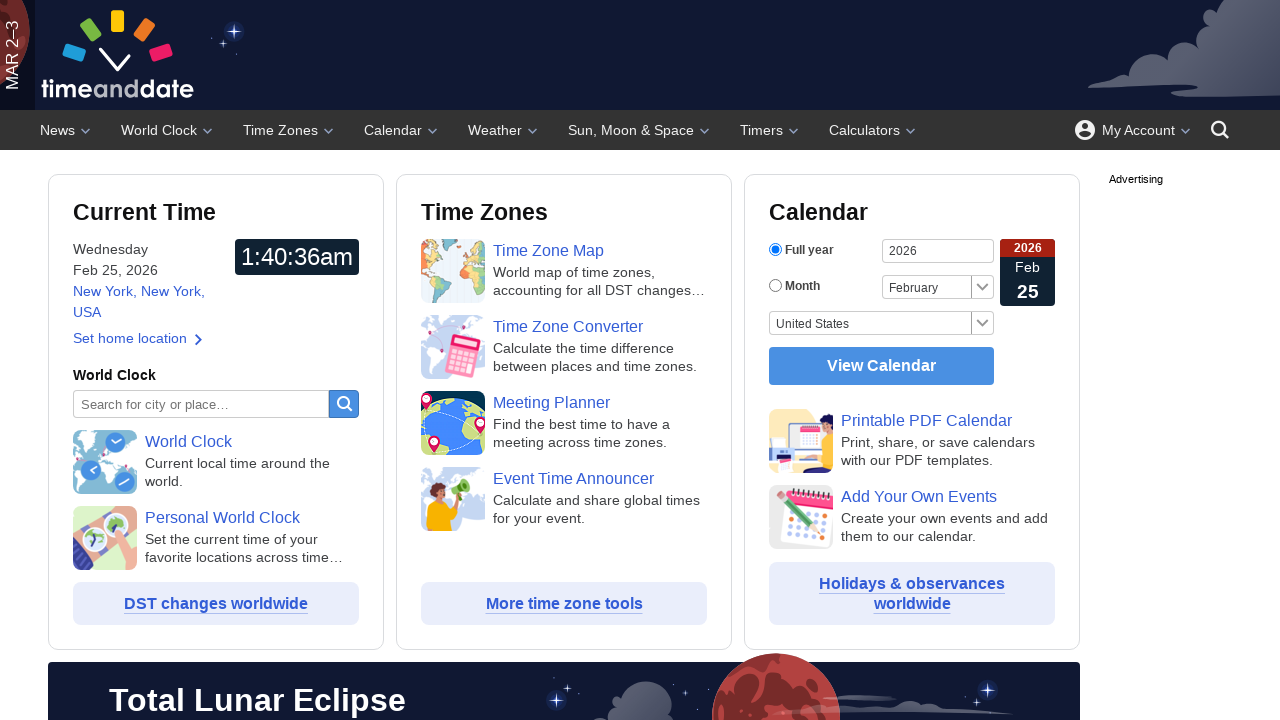